Tests text box form by filling in name, email, current address, and permanent address fields, then submitting the form

Starting URL: https://demoqa.com/text-box

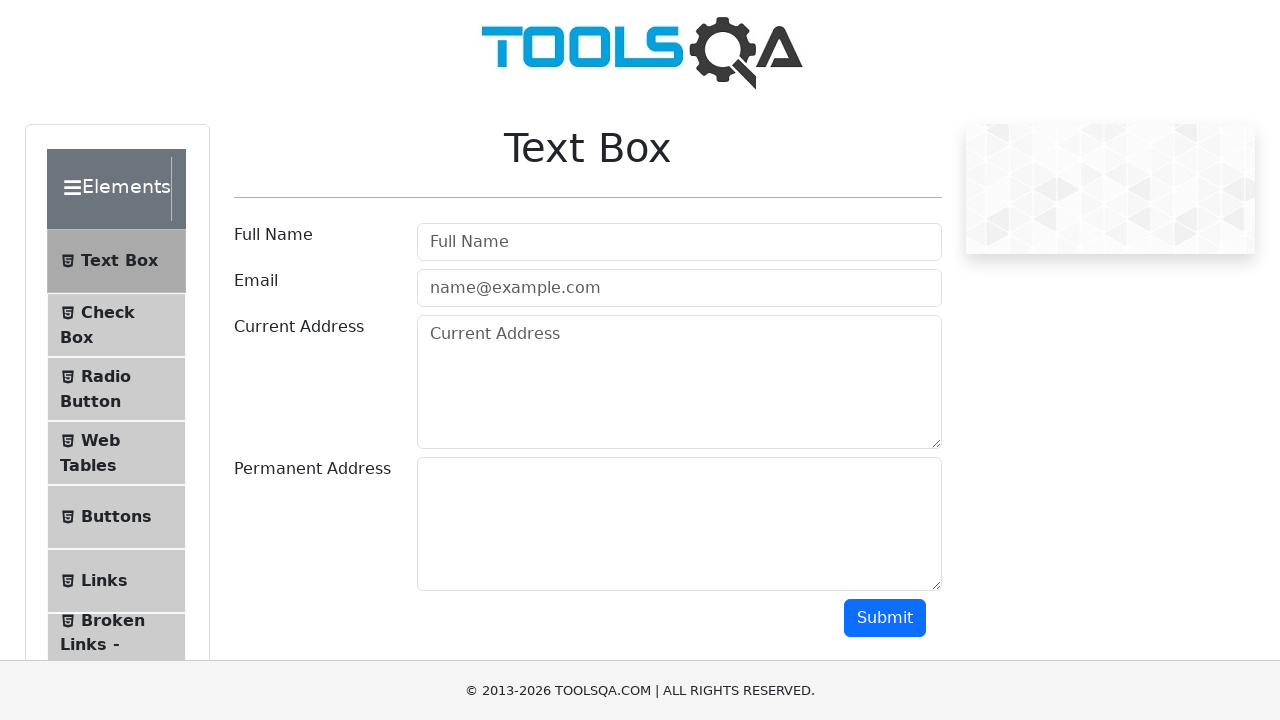

Filled name field with 'John Doe' on #userName
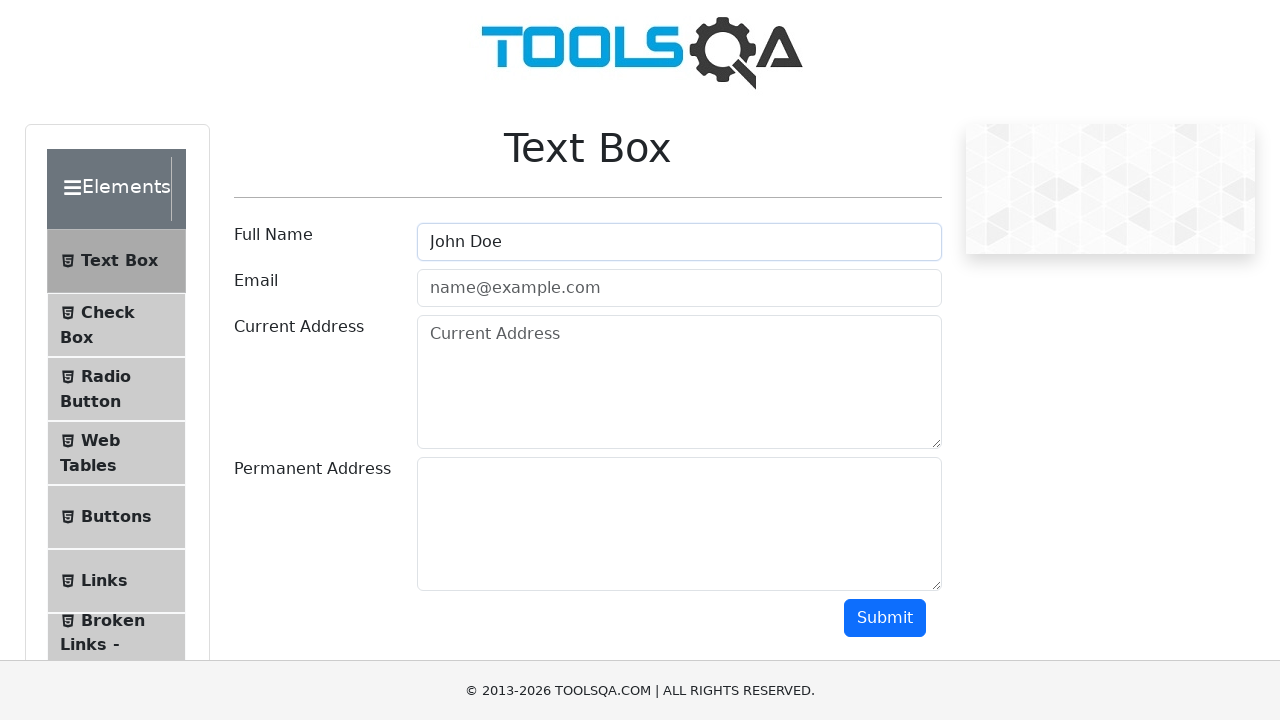

Filled email field with 'johndoe@example.com' on #userEmail
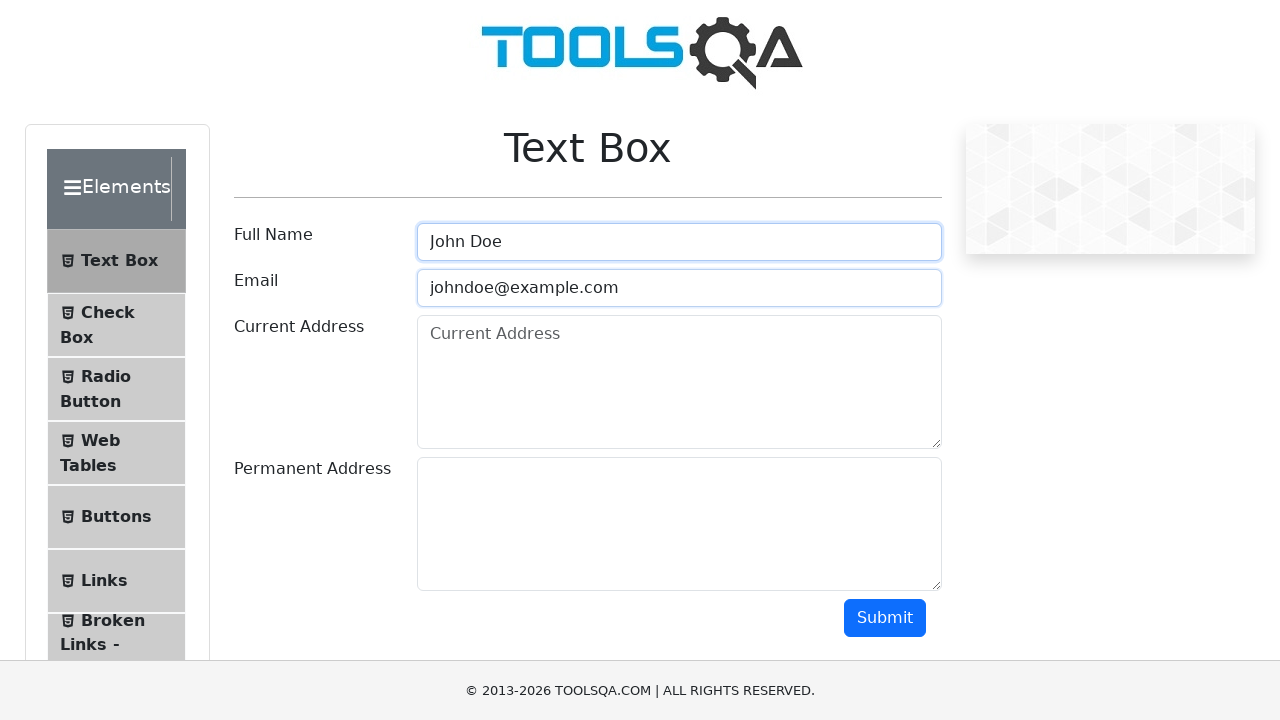

Filled current address field with '123 Main Street, New York' on #currentAddress
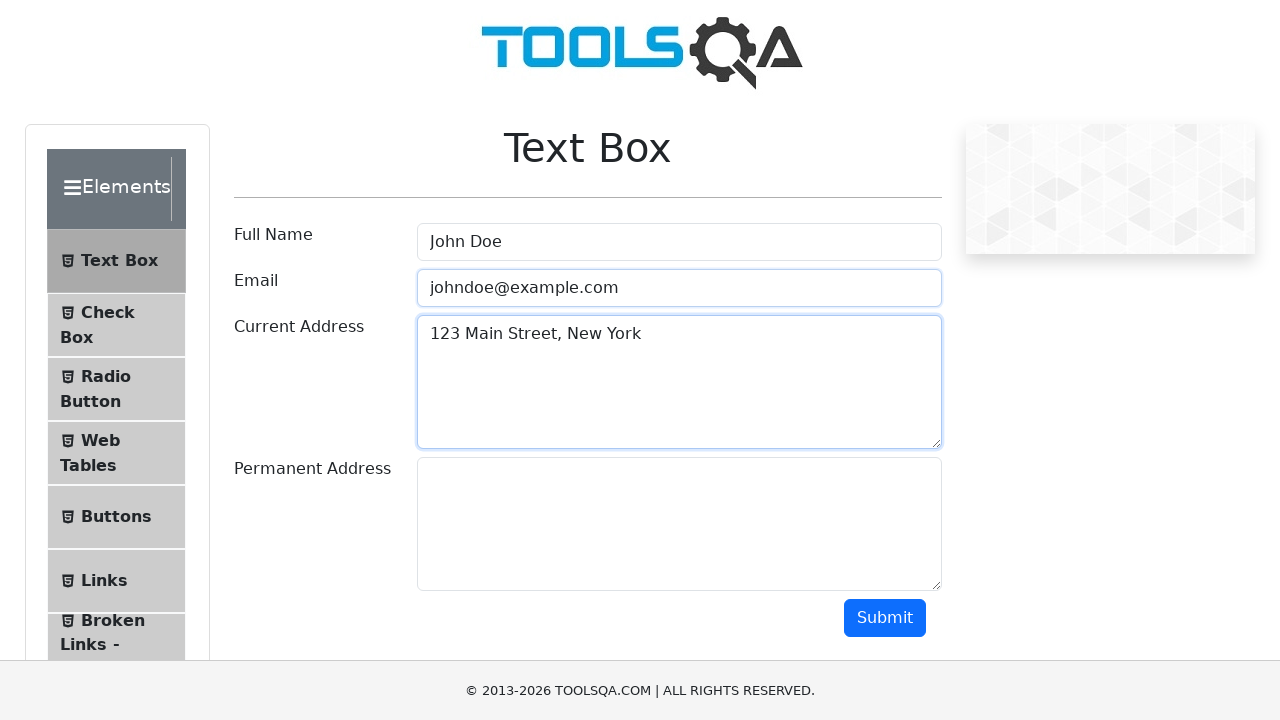

Filled permanent address field with '456 Oak Avenue, Boston' on #permanentAddress
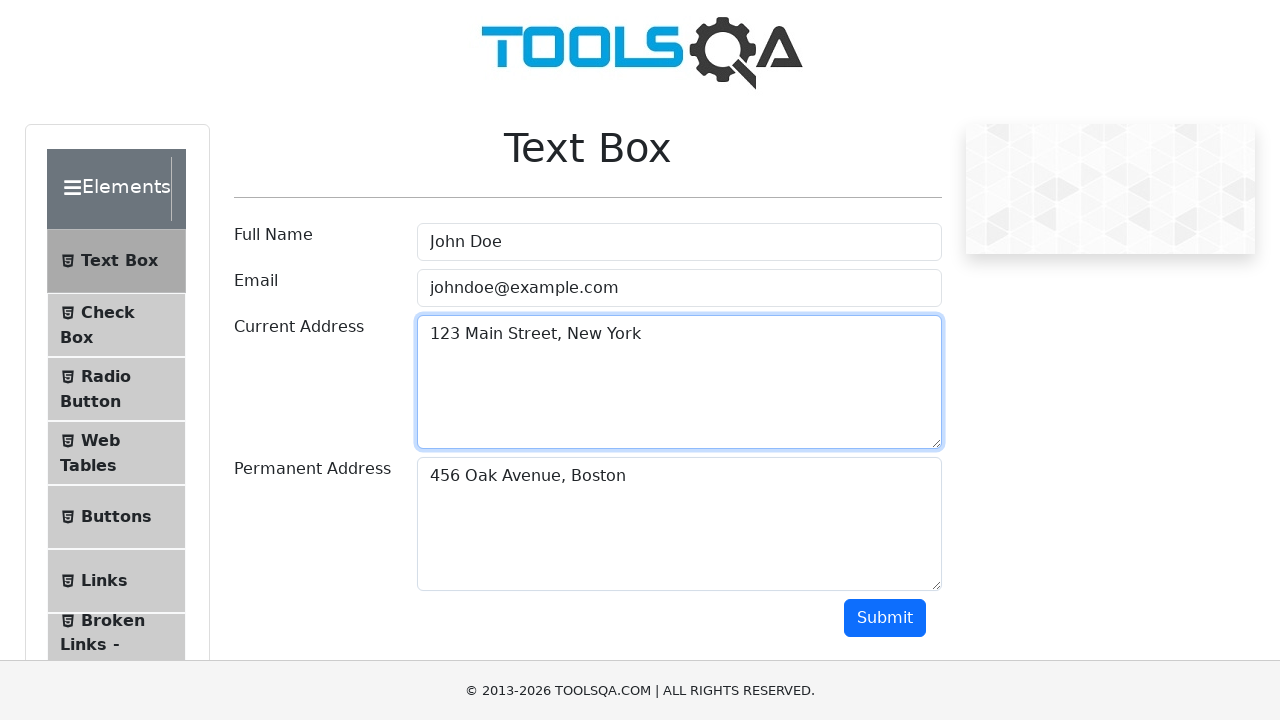

Scrolled to submit button
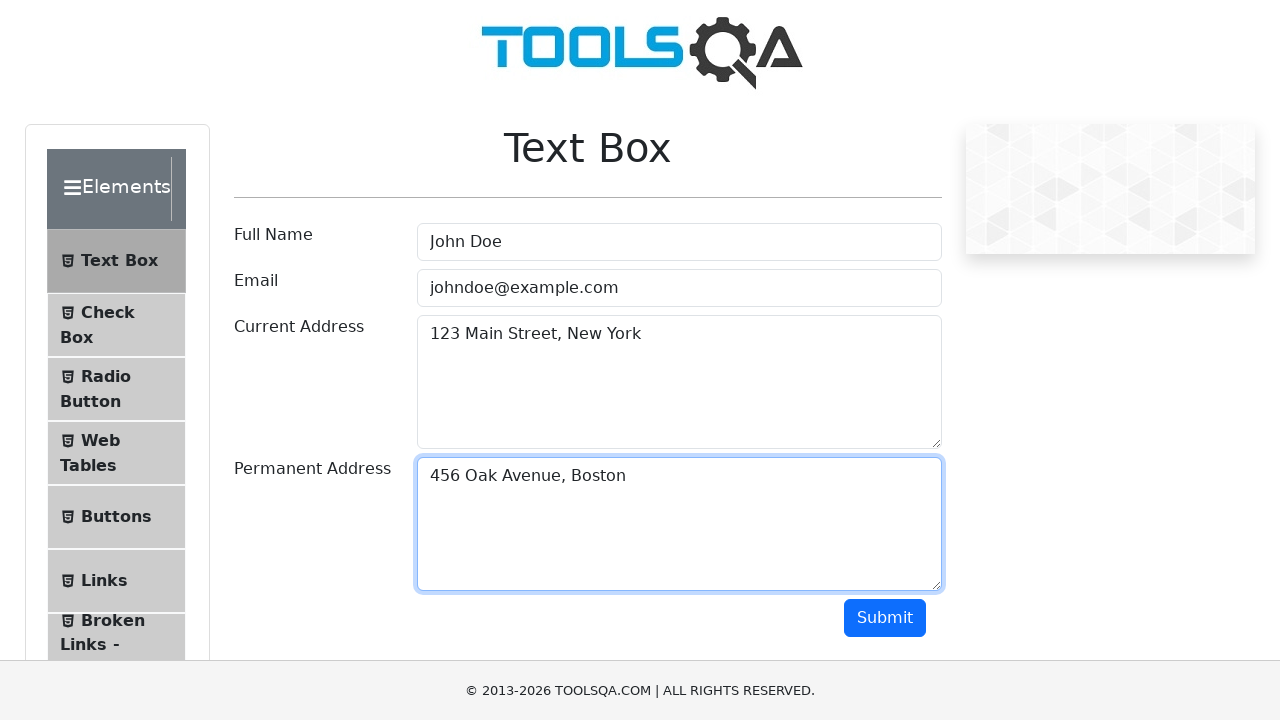

Clicked submit button to submit form at (885, 618) on #submit
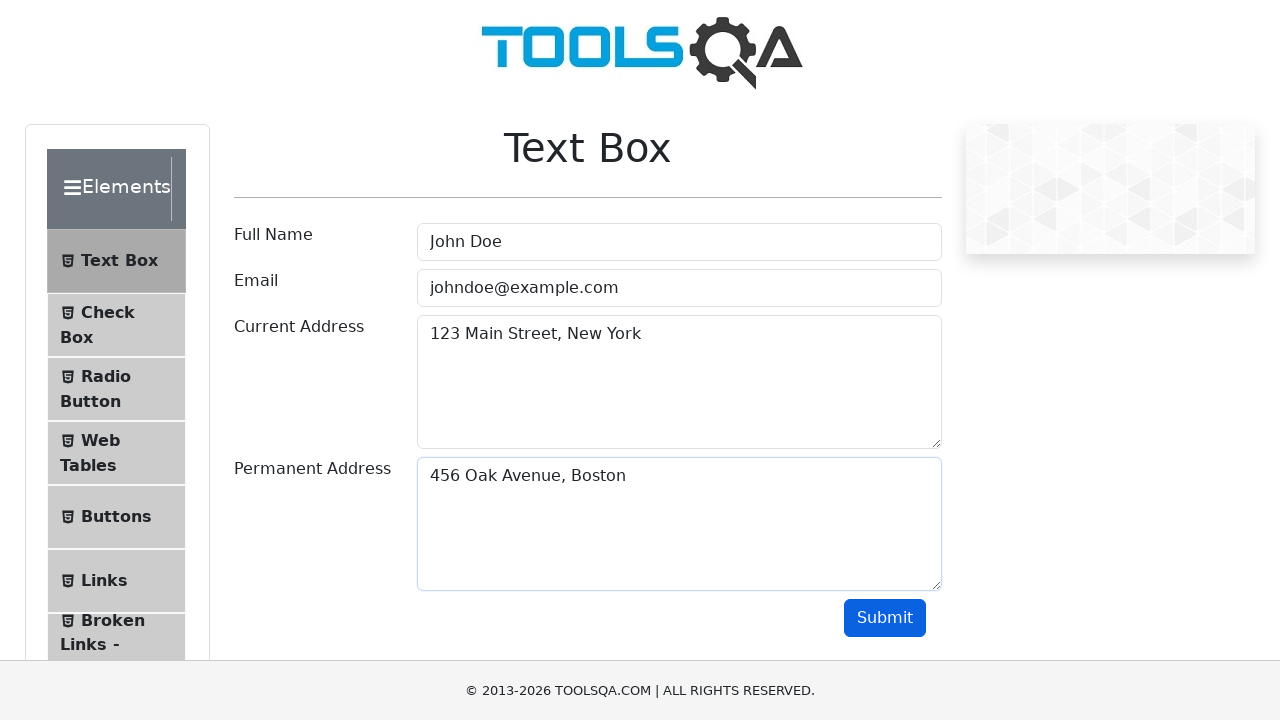

Form submission output is displayed
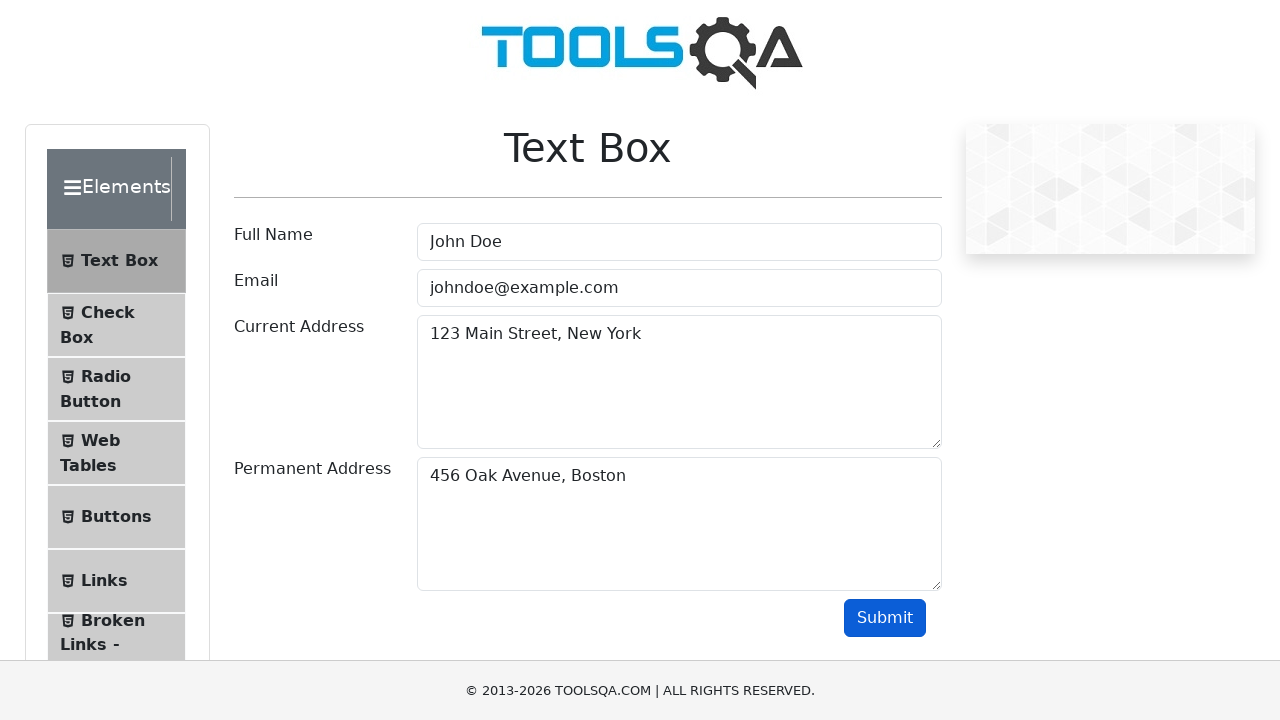

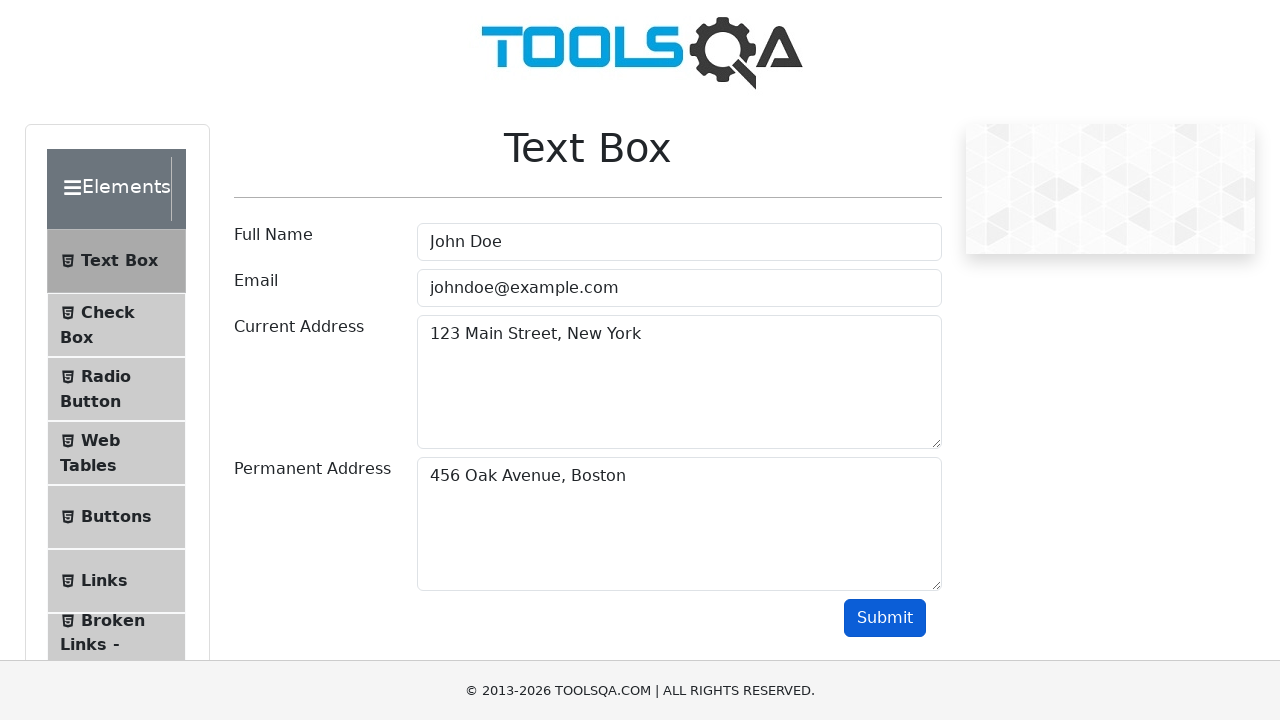